Tests dynamic page loading by clicking a Start button and waiting for the "Hello World!" finish text to appear after a loading bar completes.

Starting URL: http://the-internet.herokuapp.com/dynamic_loading/2

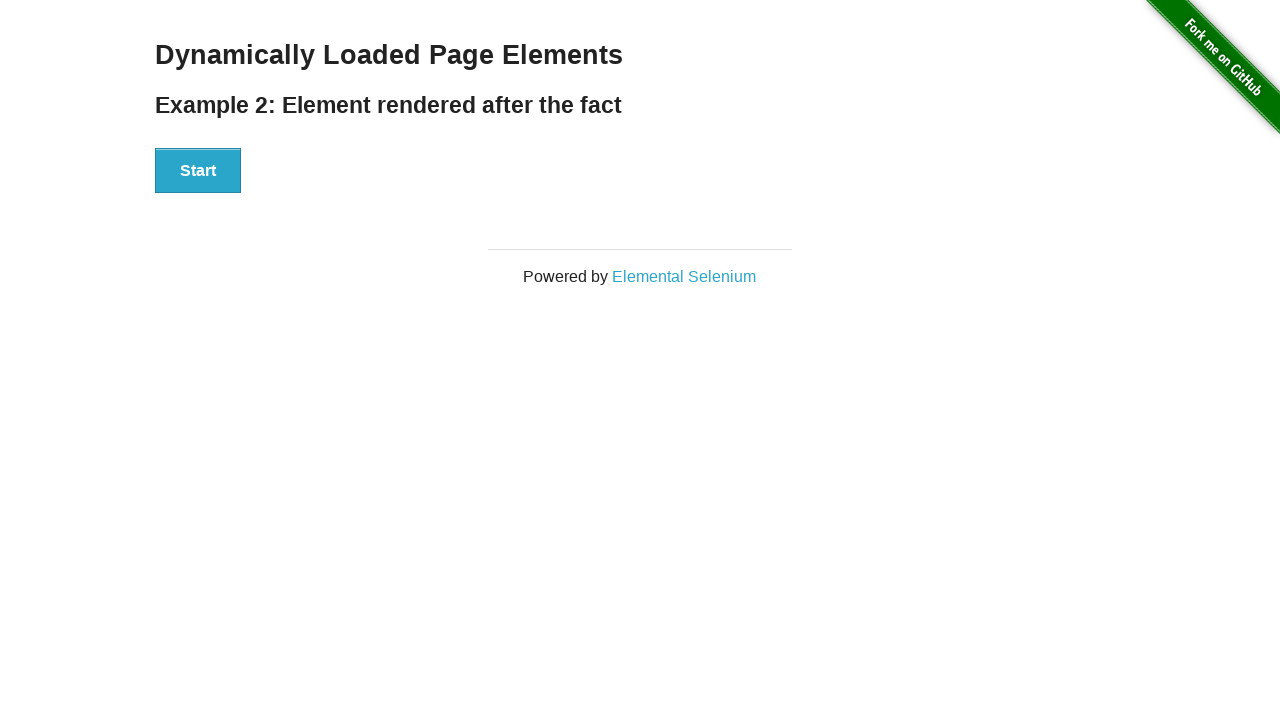

Clicked Start button to trigger dynamic loading at (198, 171) on #start button
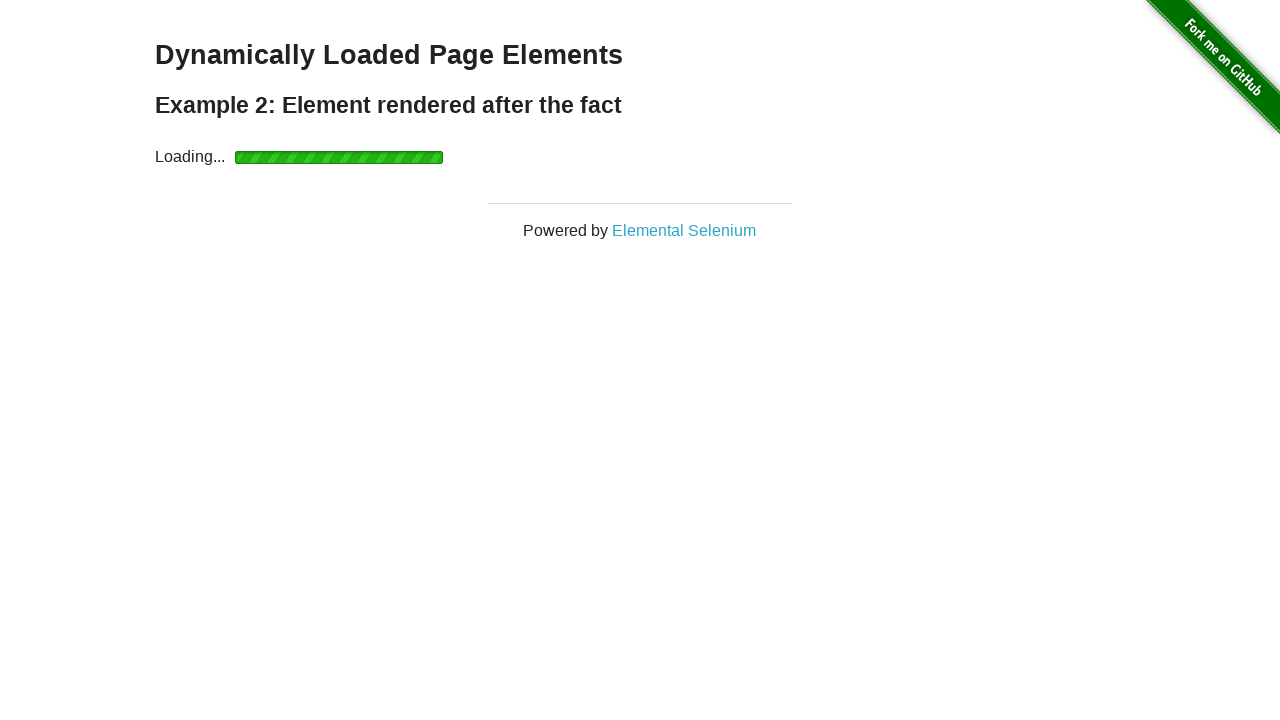

Loading bar completed and 'Hello World!' finish text appeared
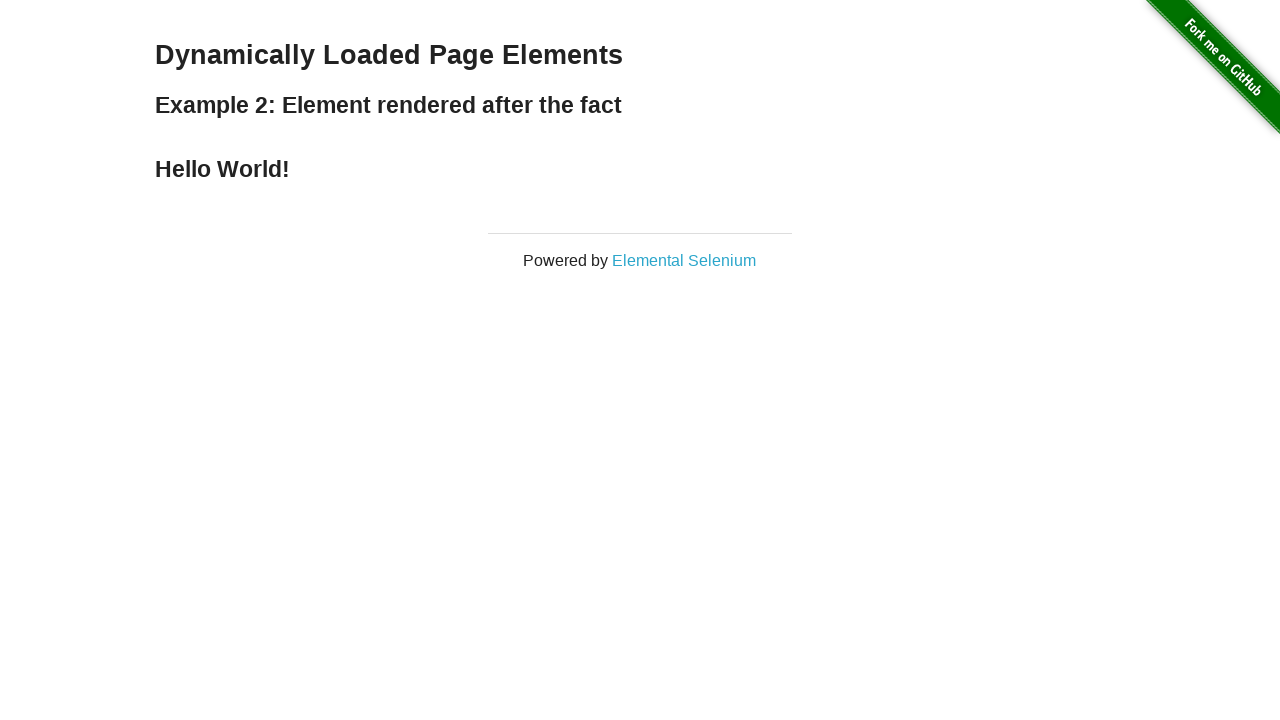

Verified that finish element is visible
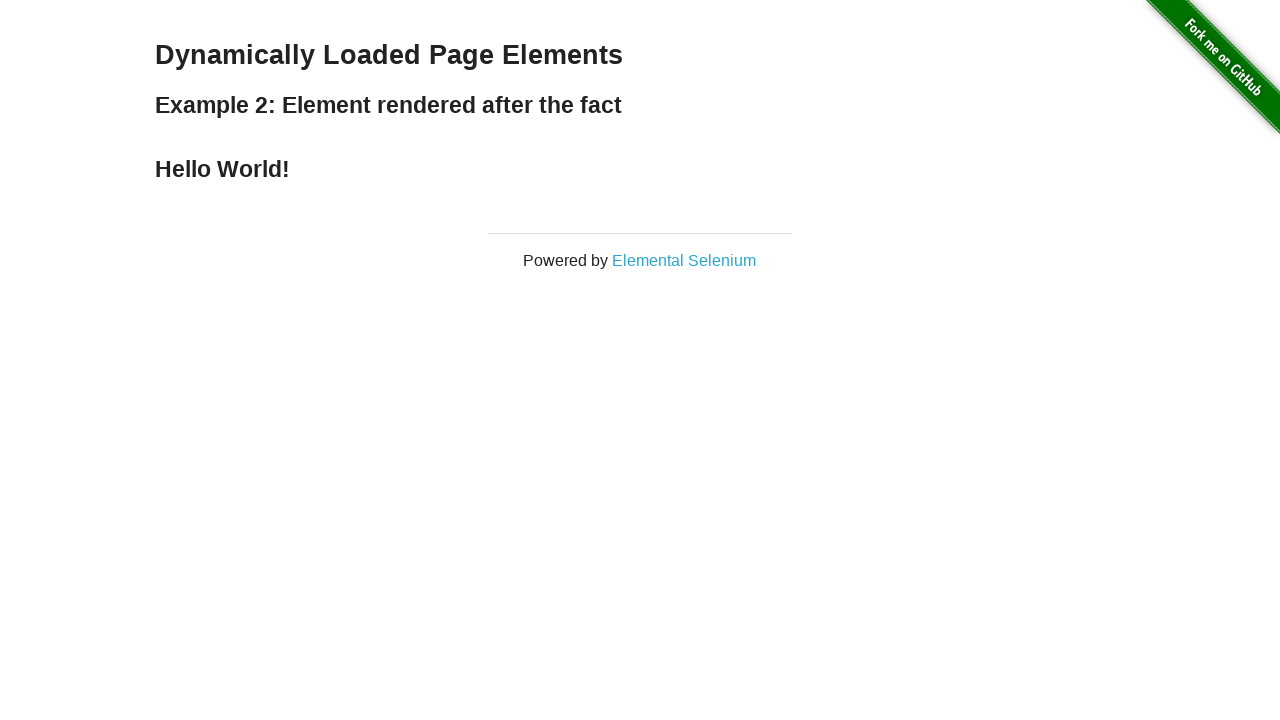

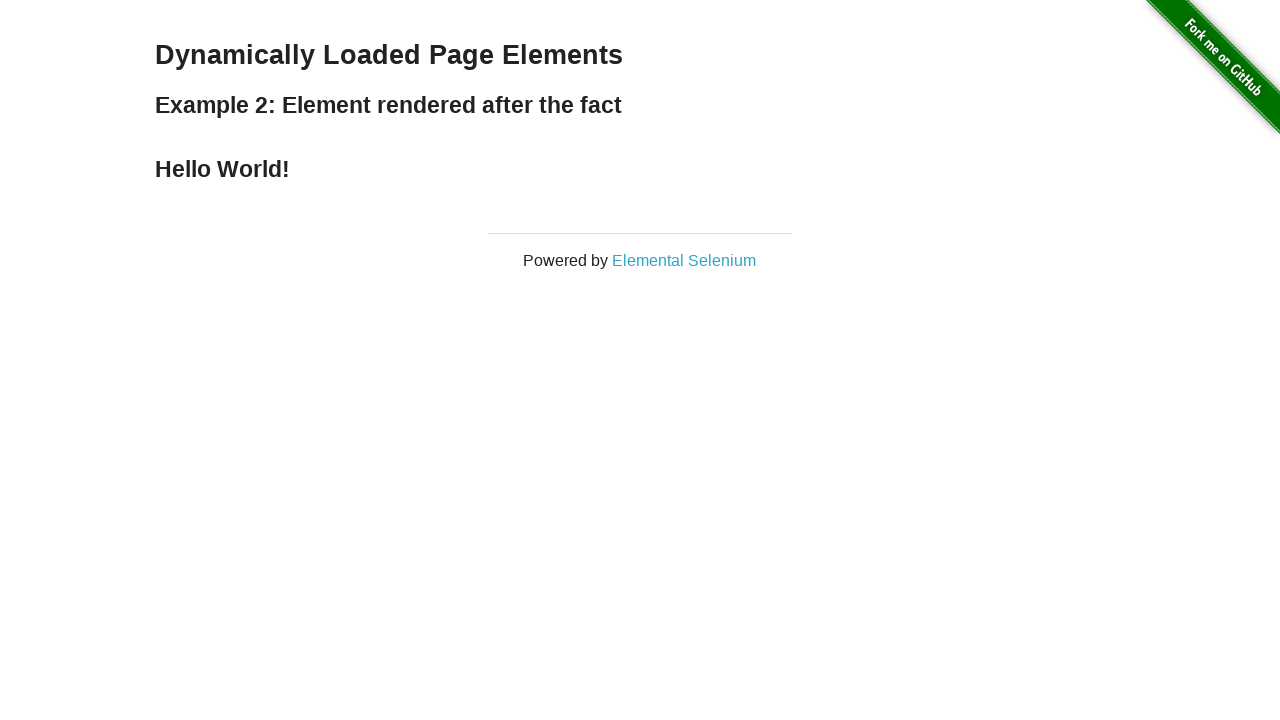